Tests clicking a button that triggers a timer-based alert after 5 seconds and handles the alert dialog

Starting URL: https://demoqa.com/alerts

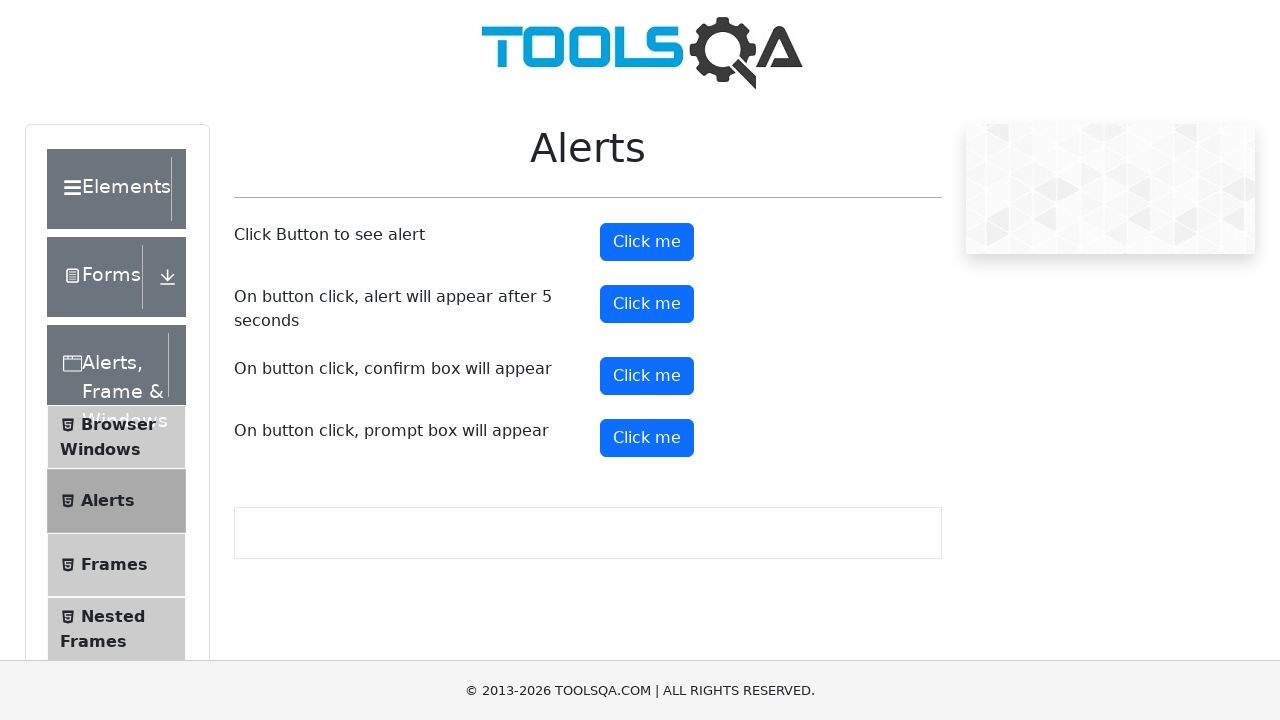

Set up dialog handler to automatically accept alerts
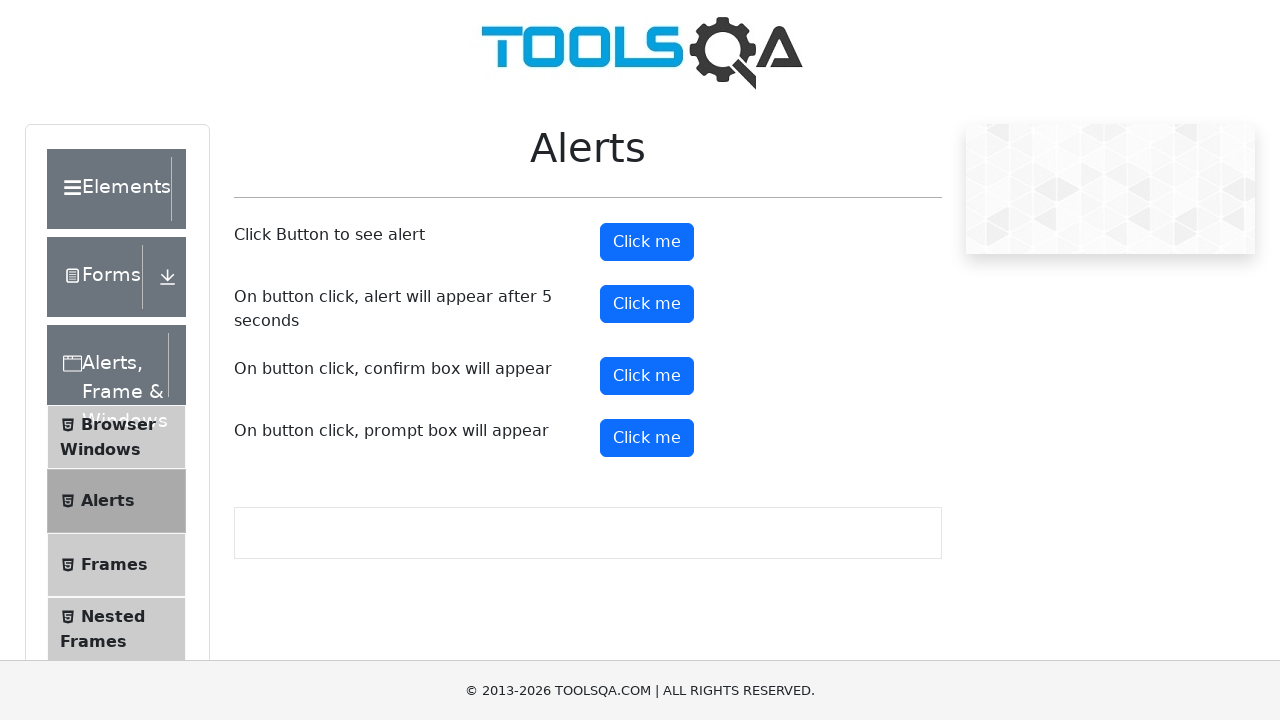

Clicked the timer alert button at (647, 304) on #timerAlertButton
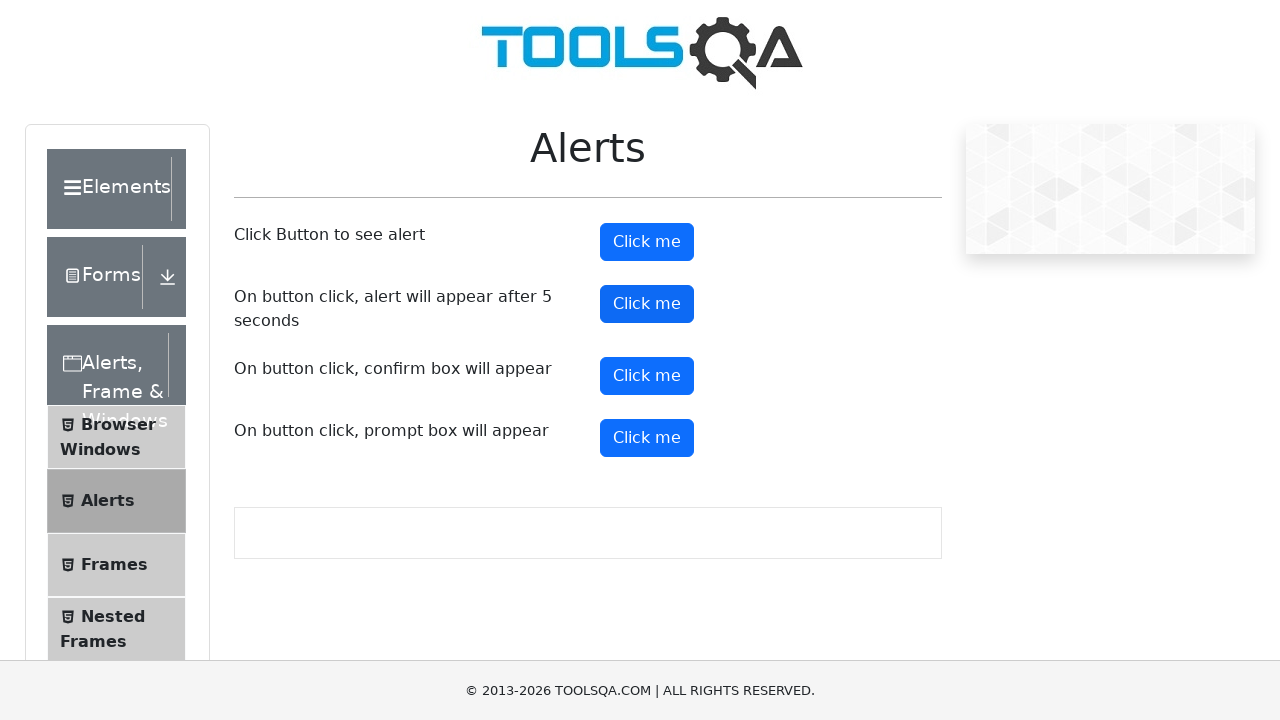

Waited 6 seconds for the timer-based alert to appear and be handled
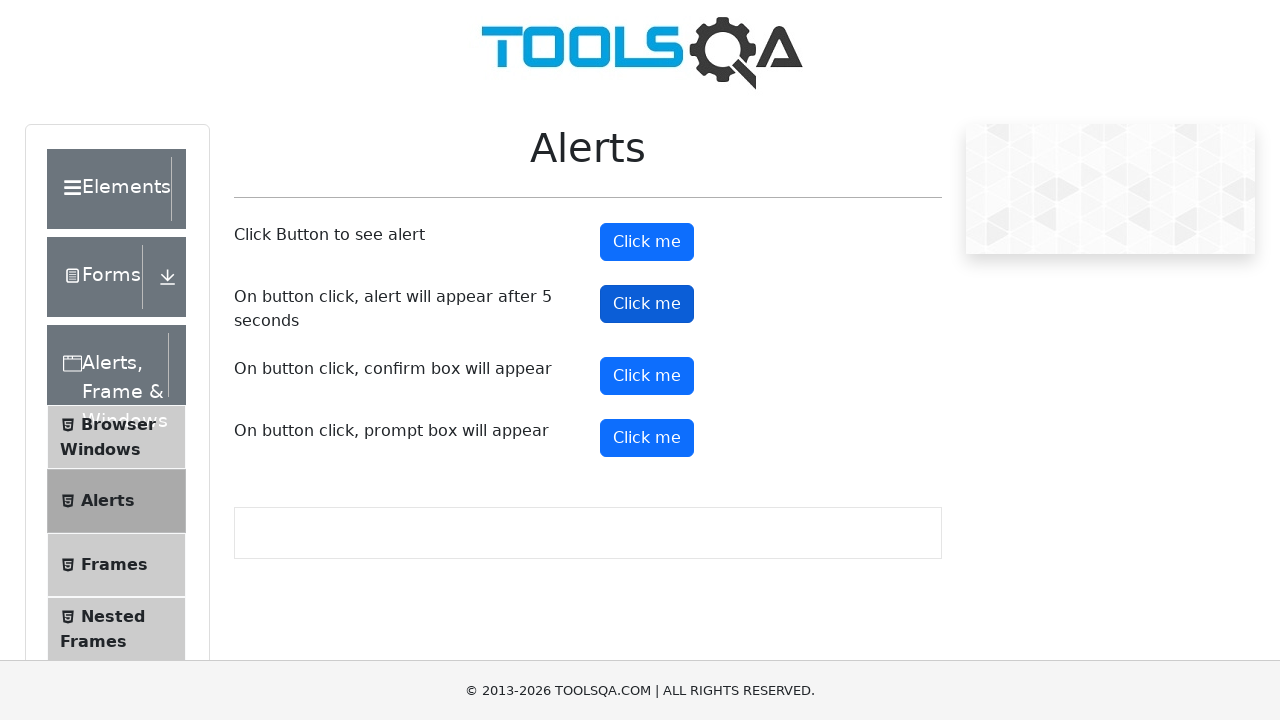

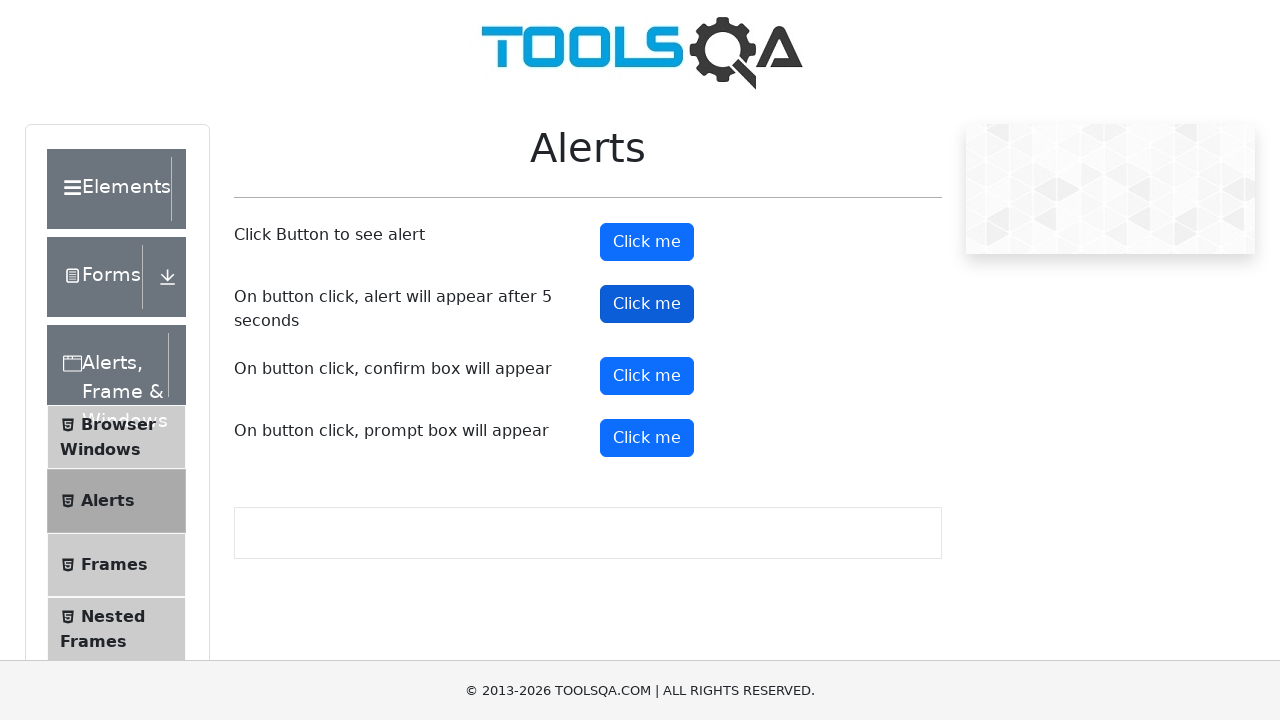